Tests mouse hover functionality by hovering over a button to reveal a dropdown menu, then clicking the "Top" link which scrolls the page to the top.

Starting URL: https://rahulshettyacademy.com/AutomationPractice/

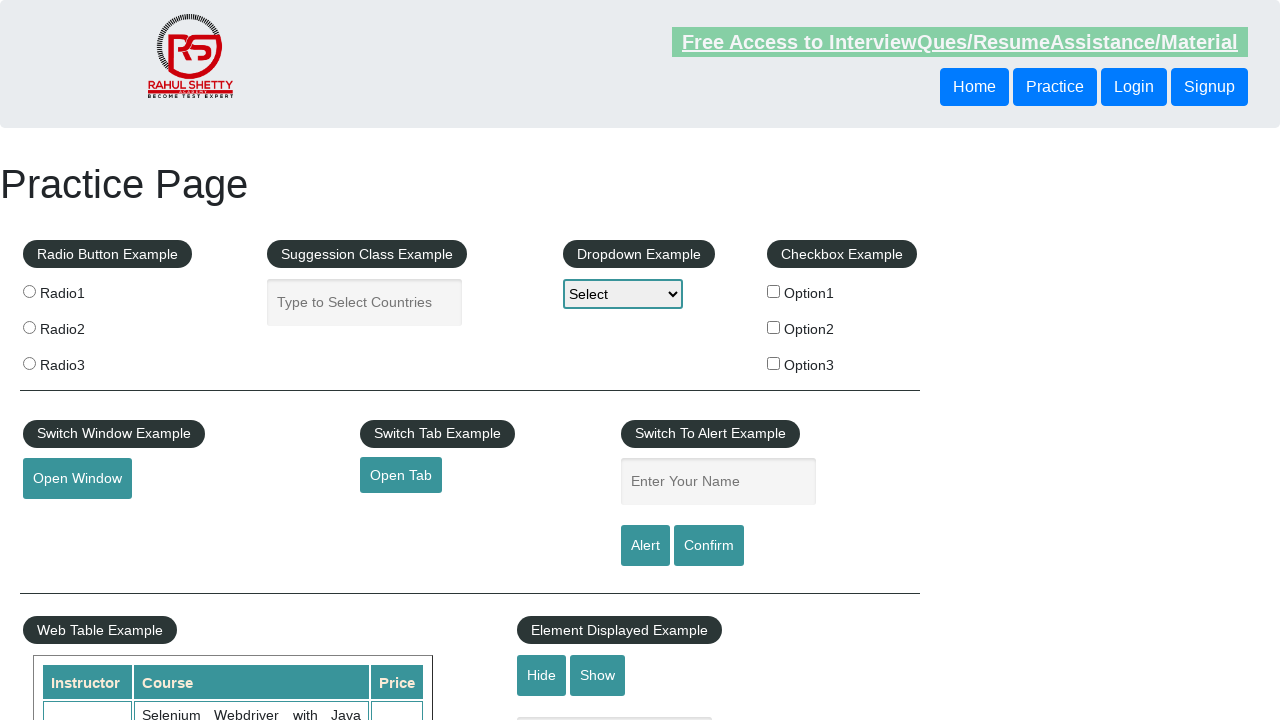

Navigated to AutomationPractice page
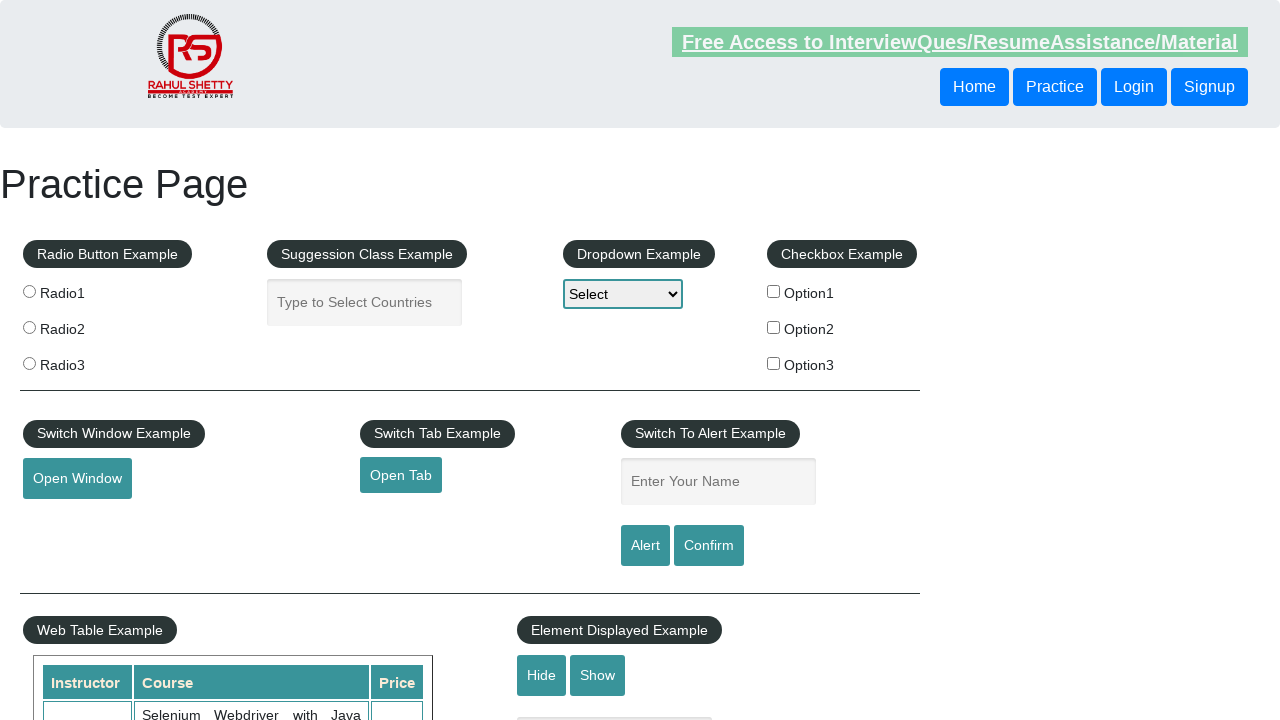

Hovered over mouse hover button to reveal dropdown menu at (83, 361) on button#mousehover
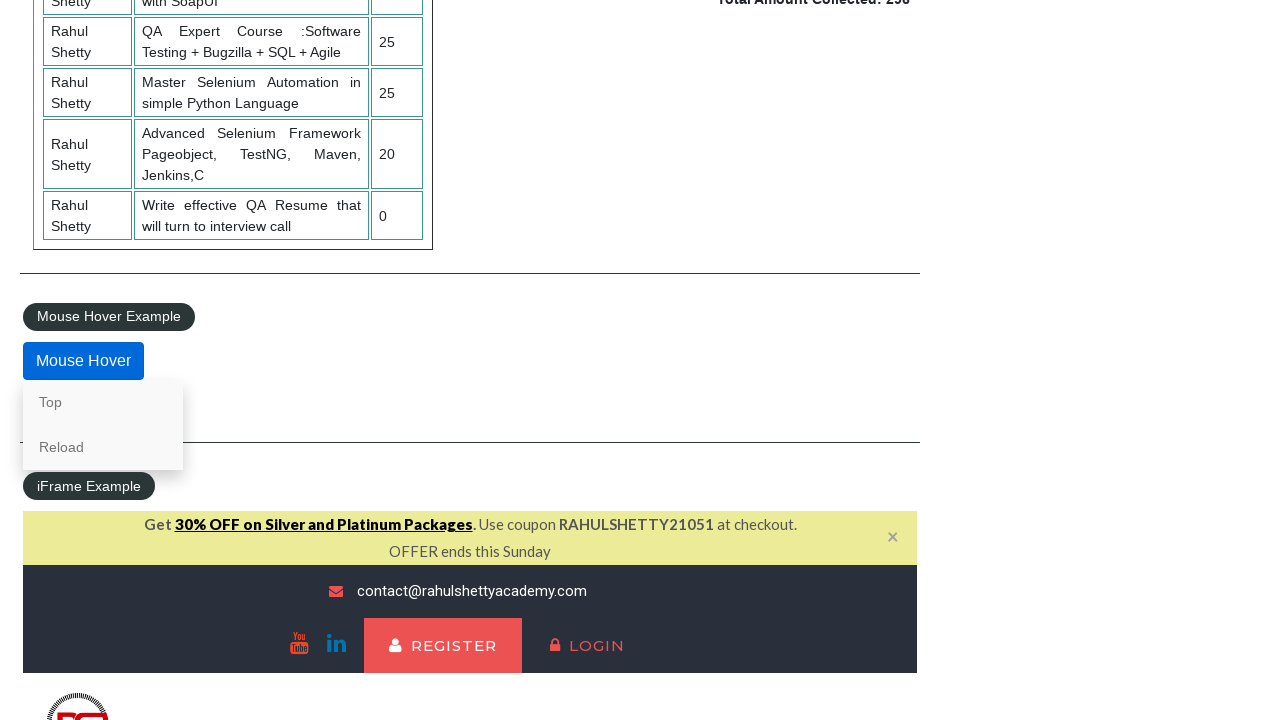

Clicked 'Top' link in dropdown menu to scroll page to top at (103, 402) on a:has-text('Top')
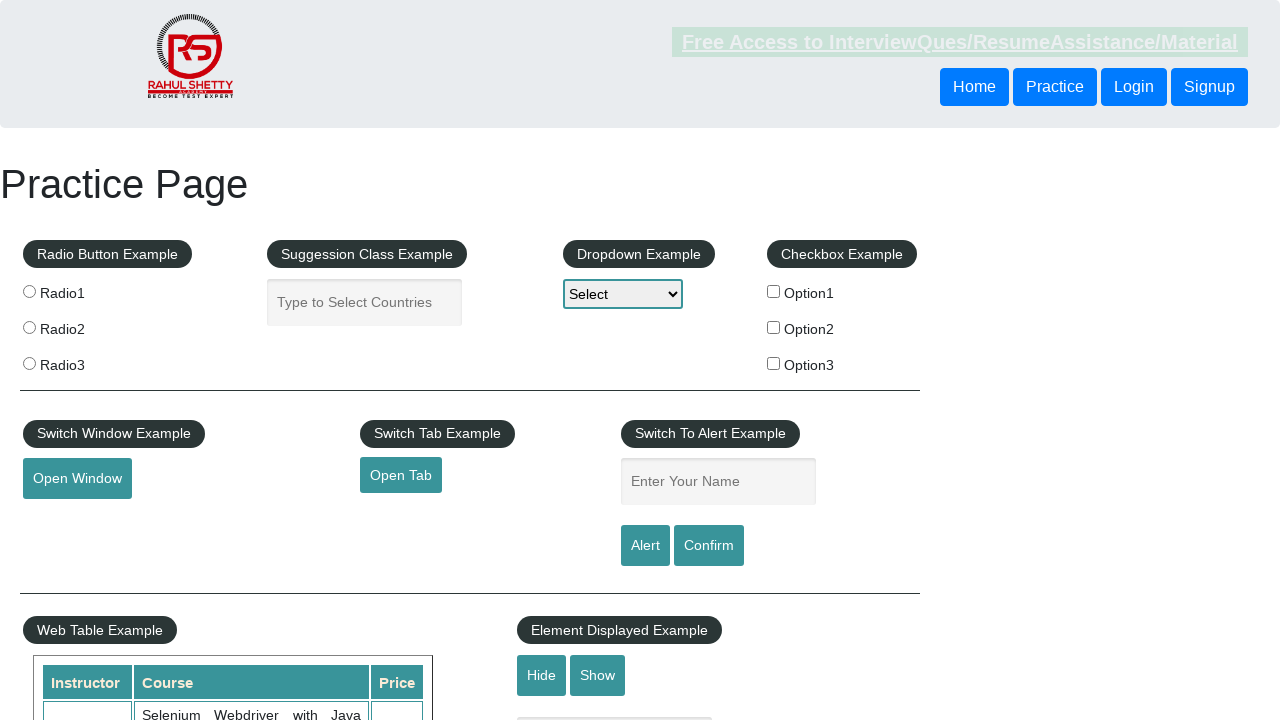

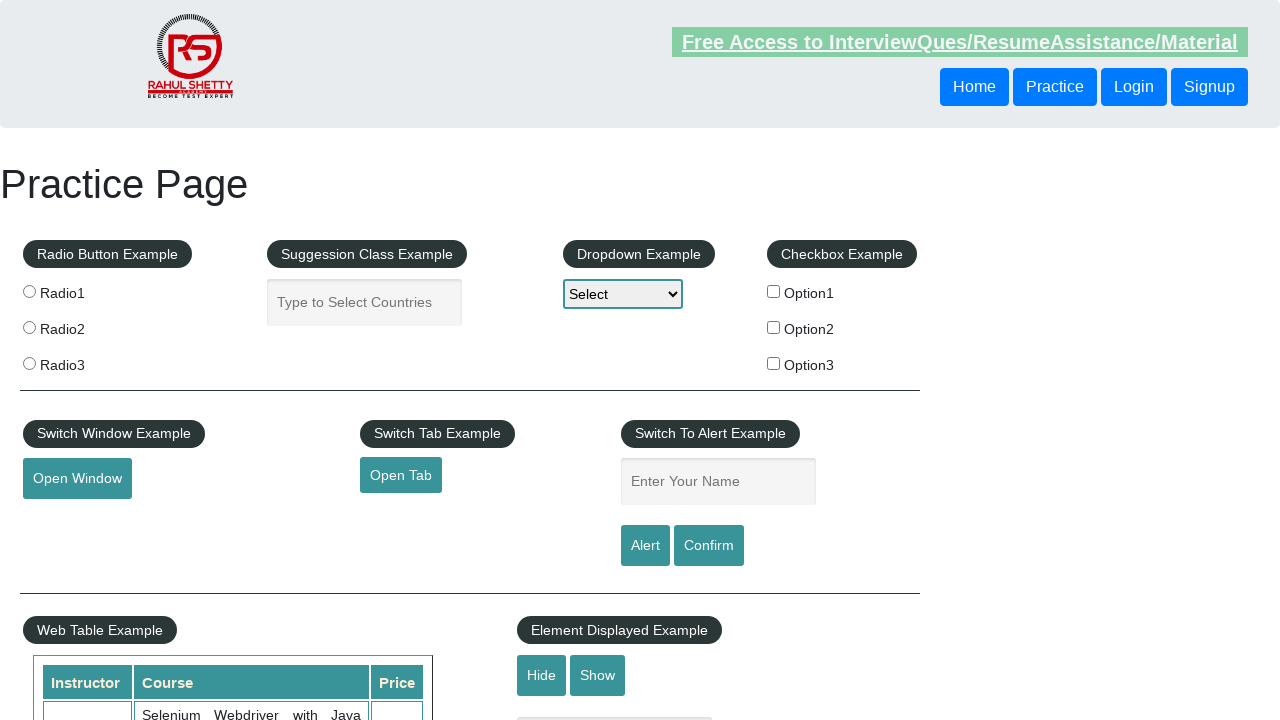